Tests JavaScript alert handling by clicking a button that triggers a simple alert, accepting the alert, and verifying the result message is displayed.

Starting URL: https://training-support.net/webelements/alerts

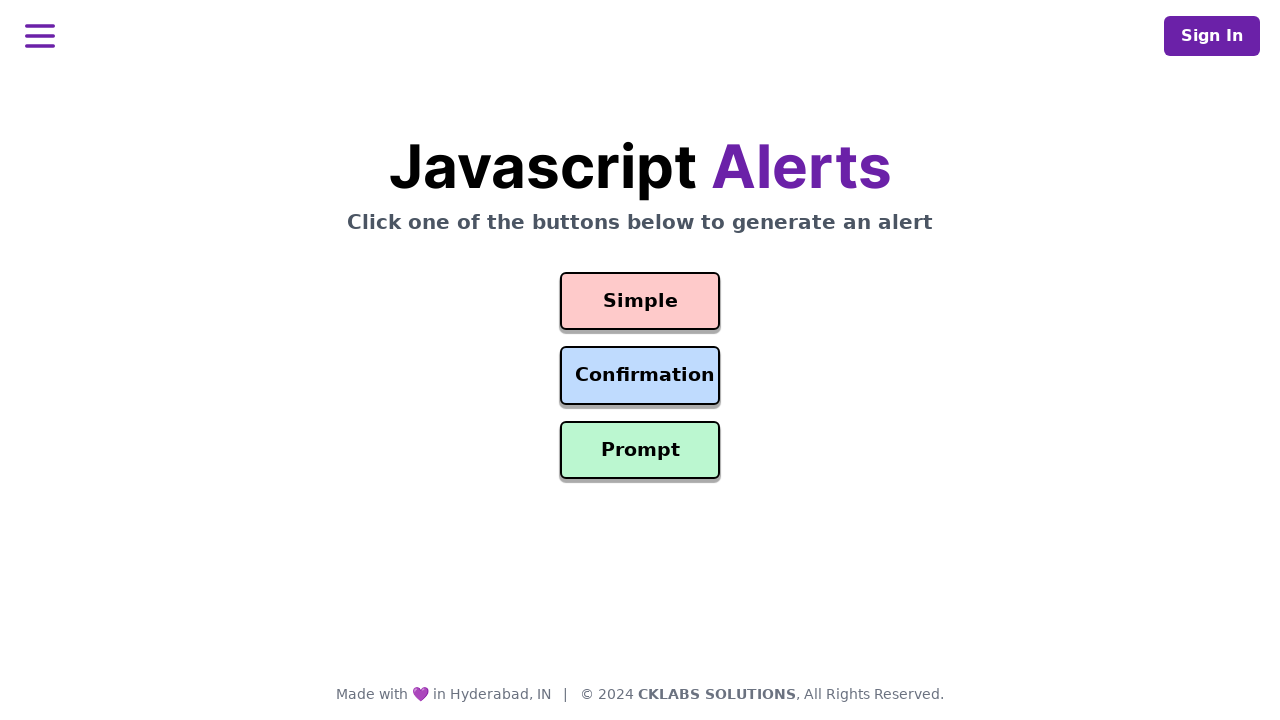

Set up dialog handler to accept alerts
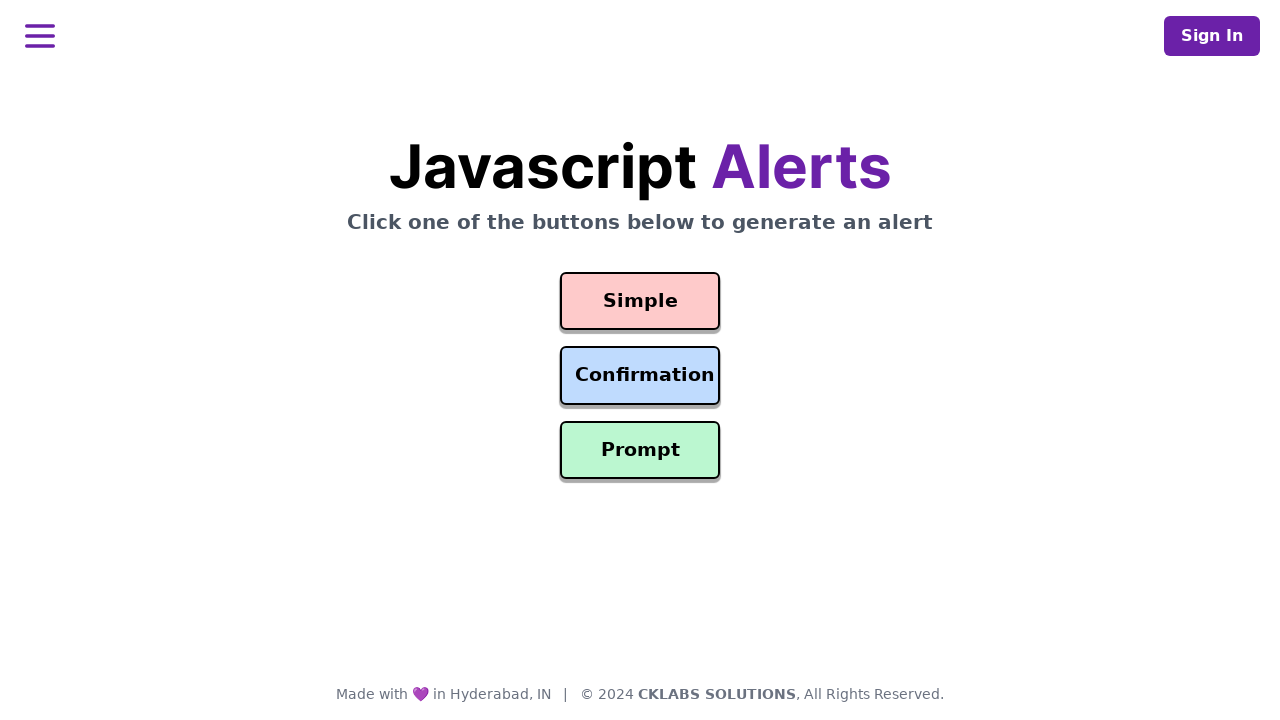

Clicked button to trigger simple alert at (640, 301) on #simple
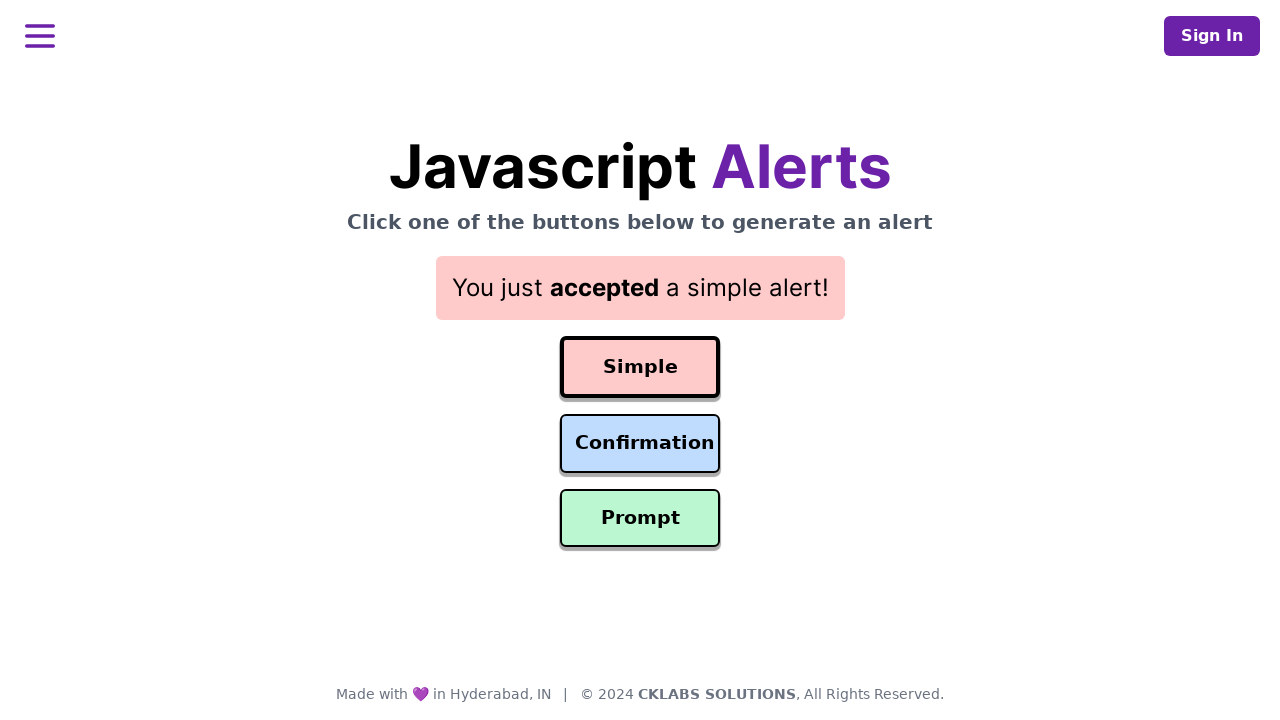

Result message appeared after accepting the alert
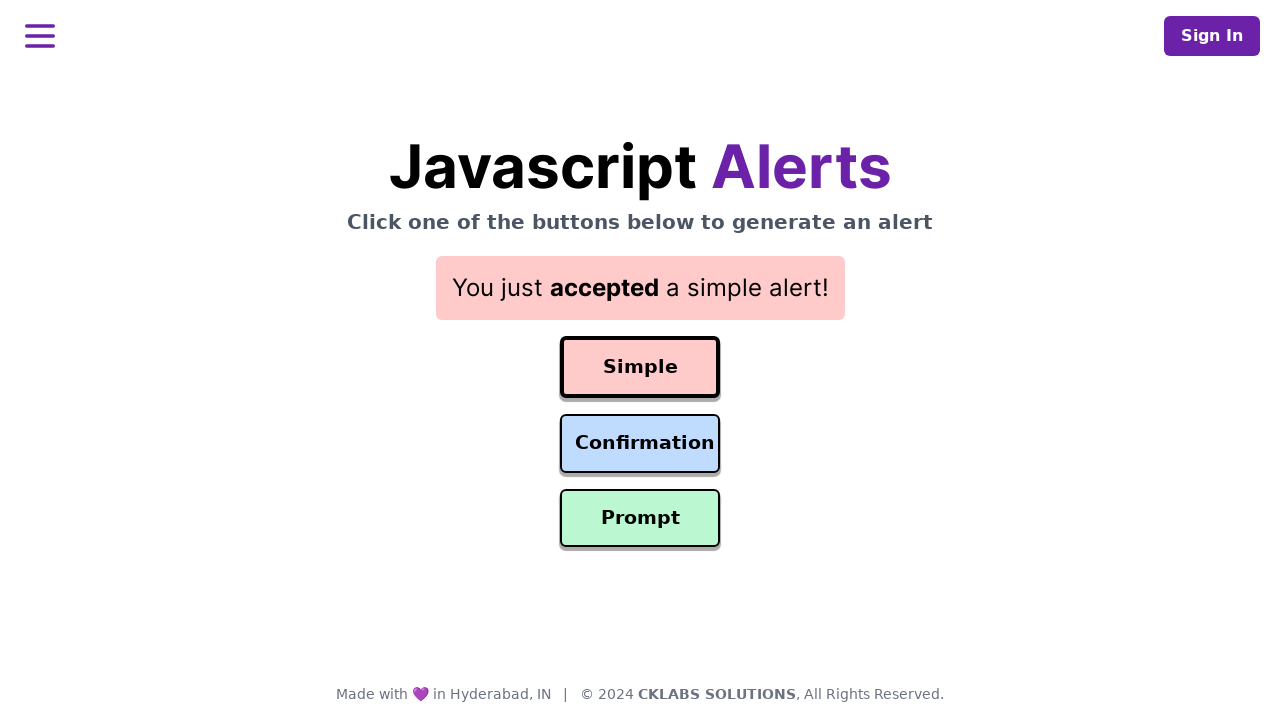

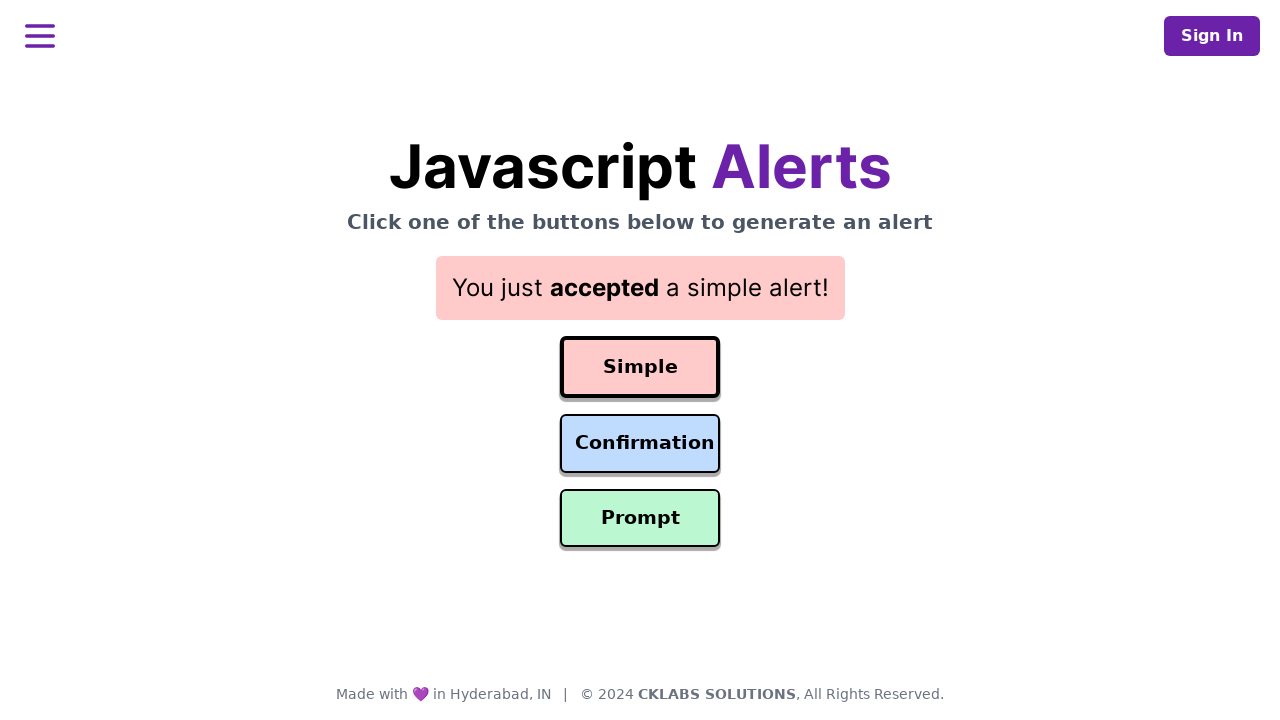